Tests that the login page loads correctly by navigating to the page and verifying the page title is "The Internet"

Starting URL: http://the-internet.herokuapp.com/login

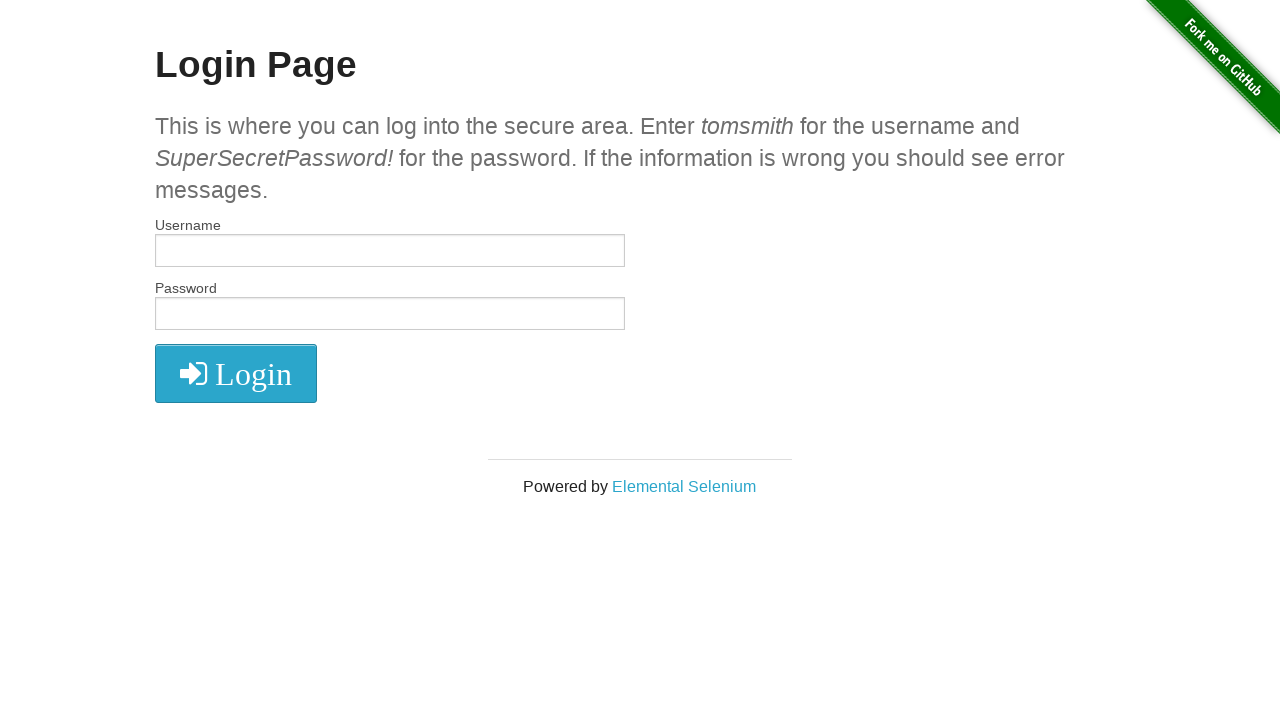

Set viewport size to 1920x1080
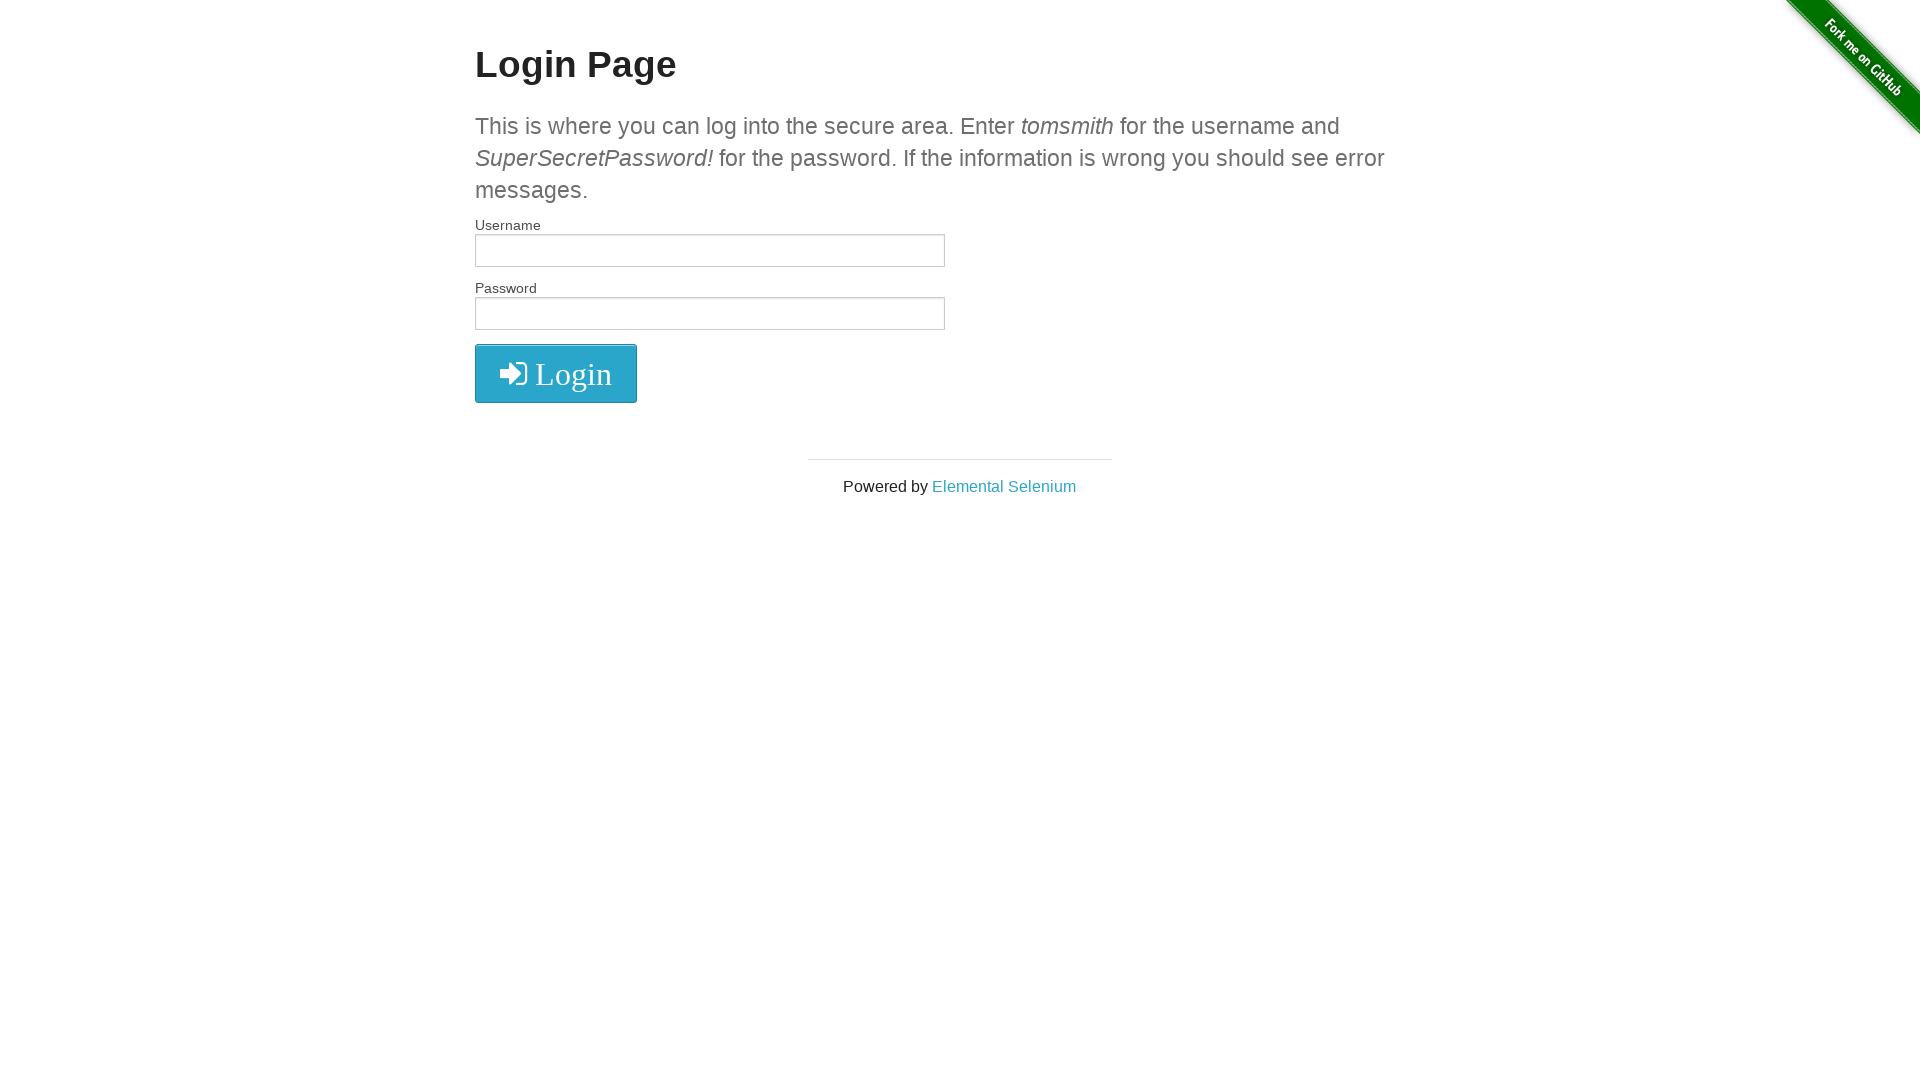

Retrieved page title
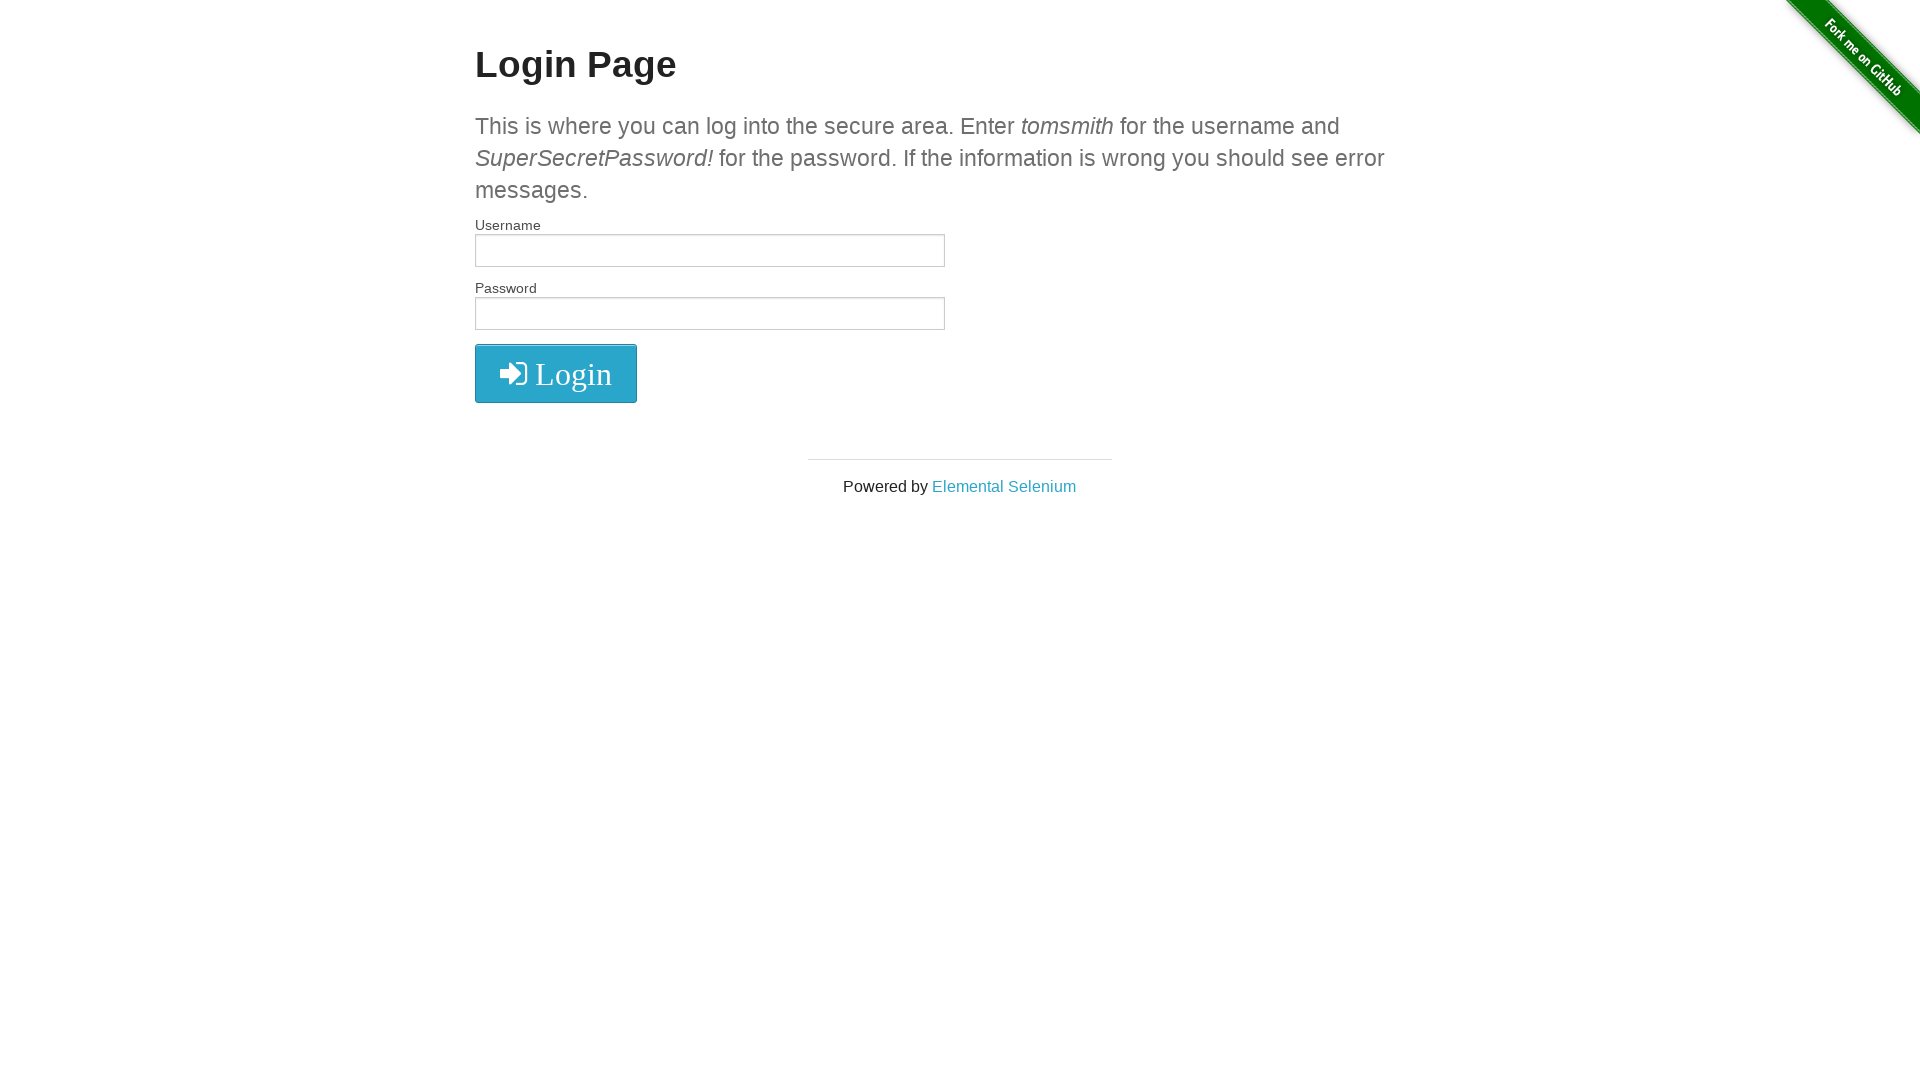

Printed page title: The Internet
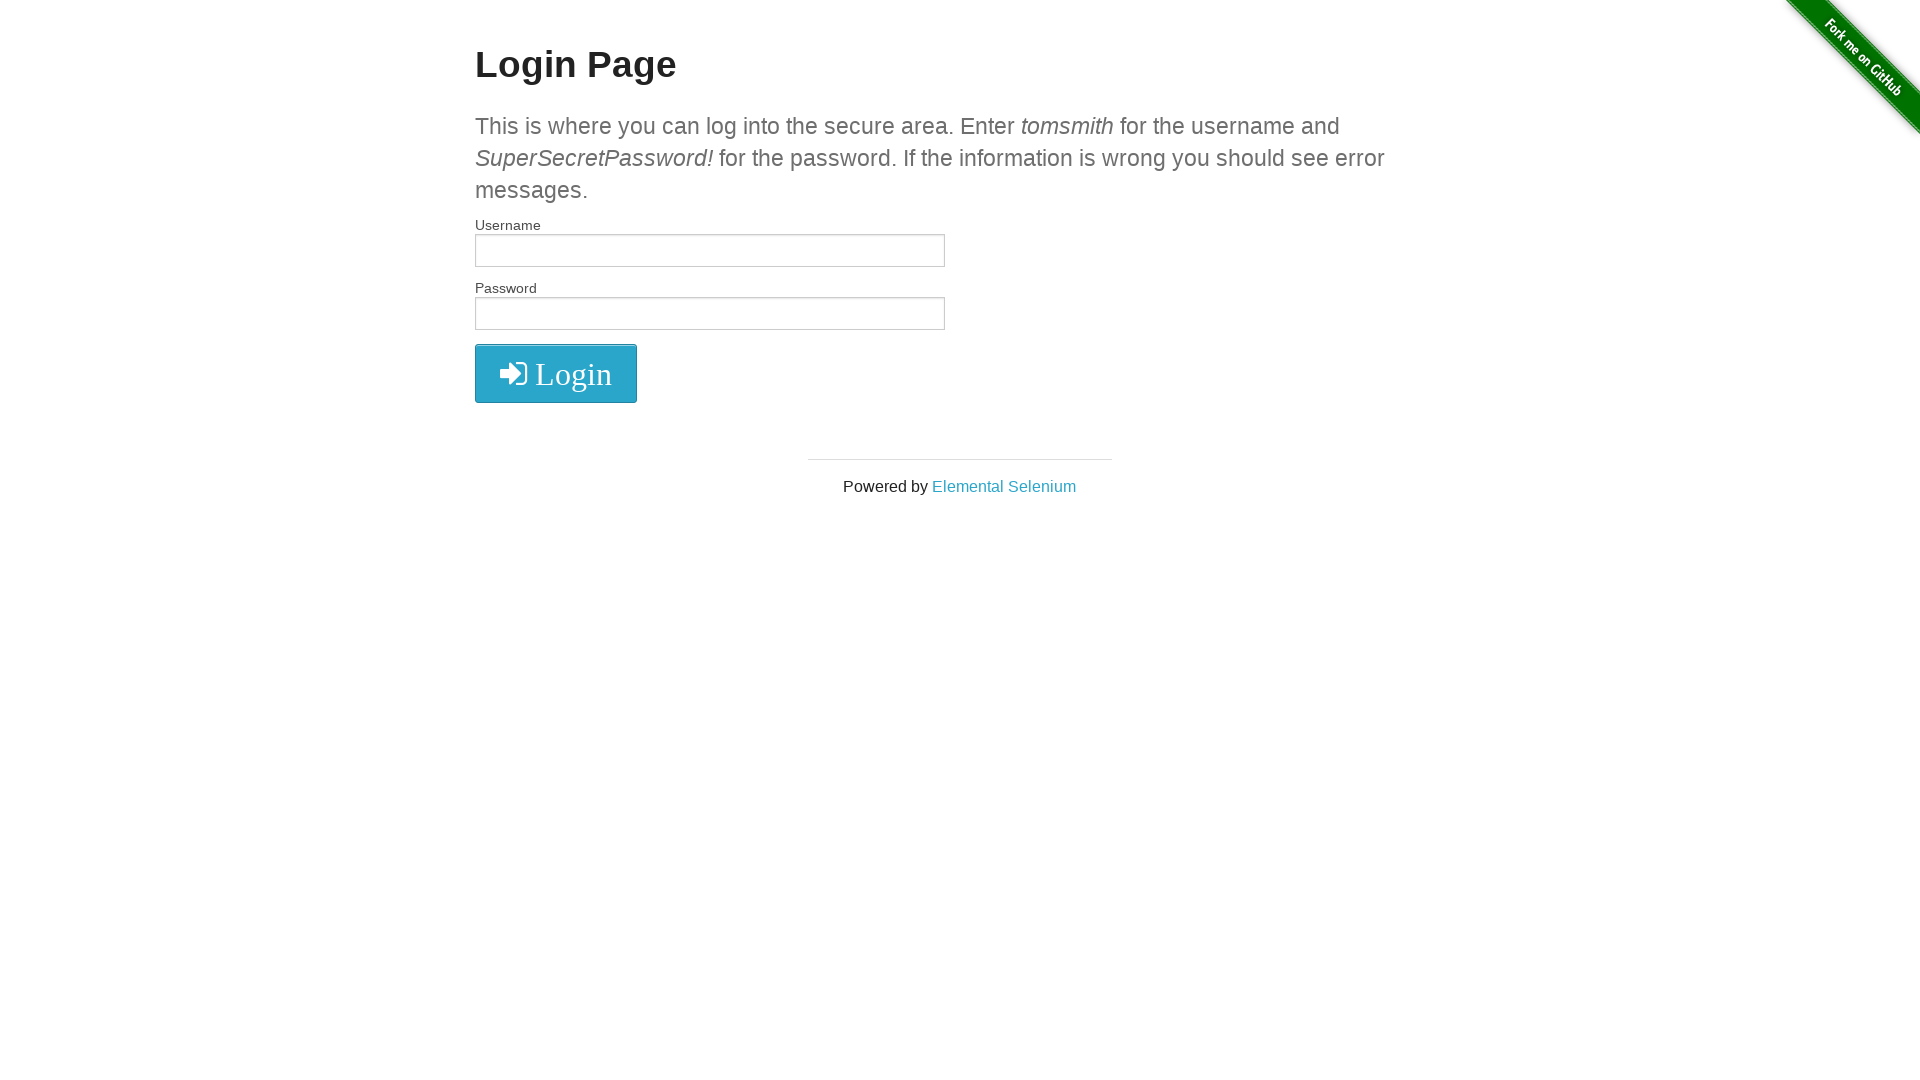

Verified page title is 'The Internet'
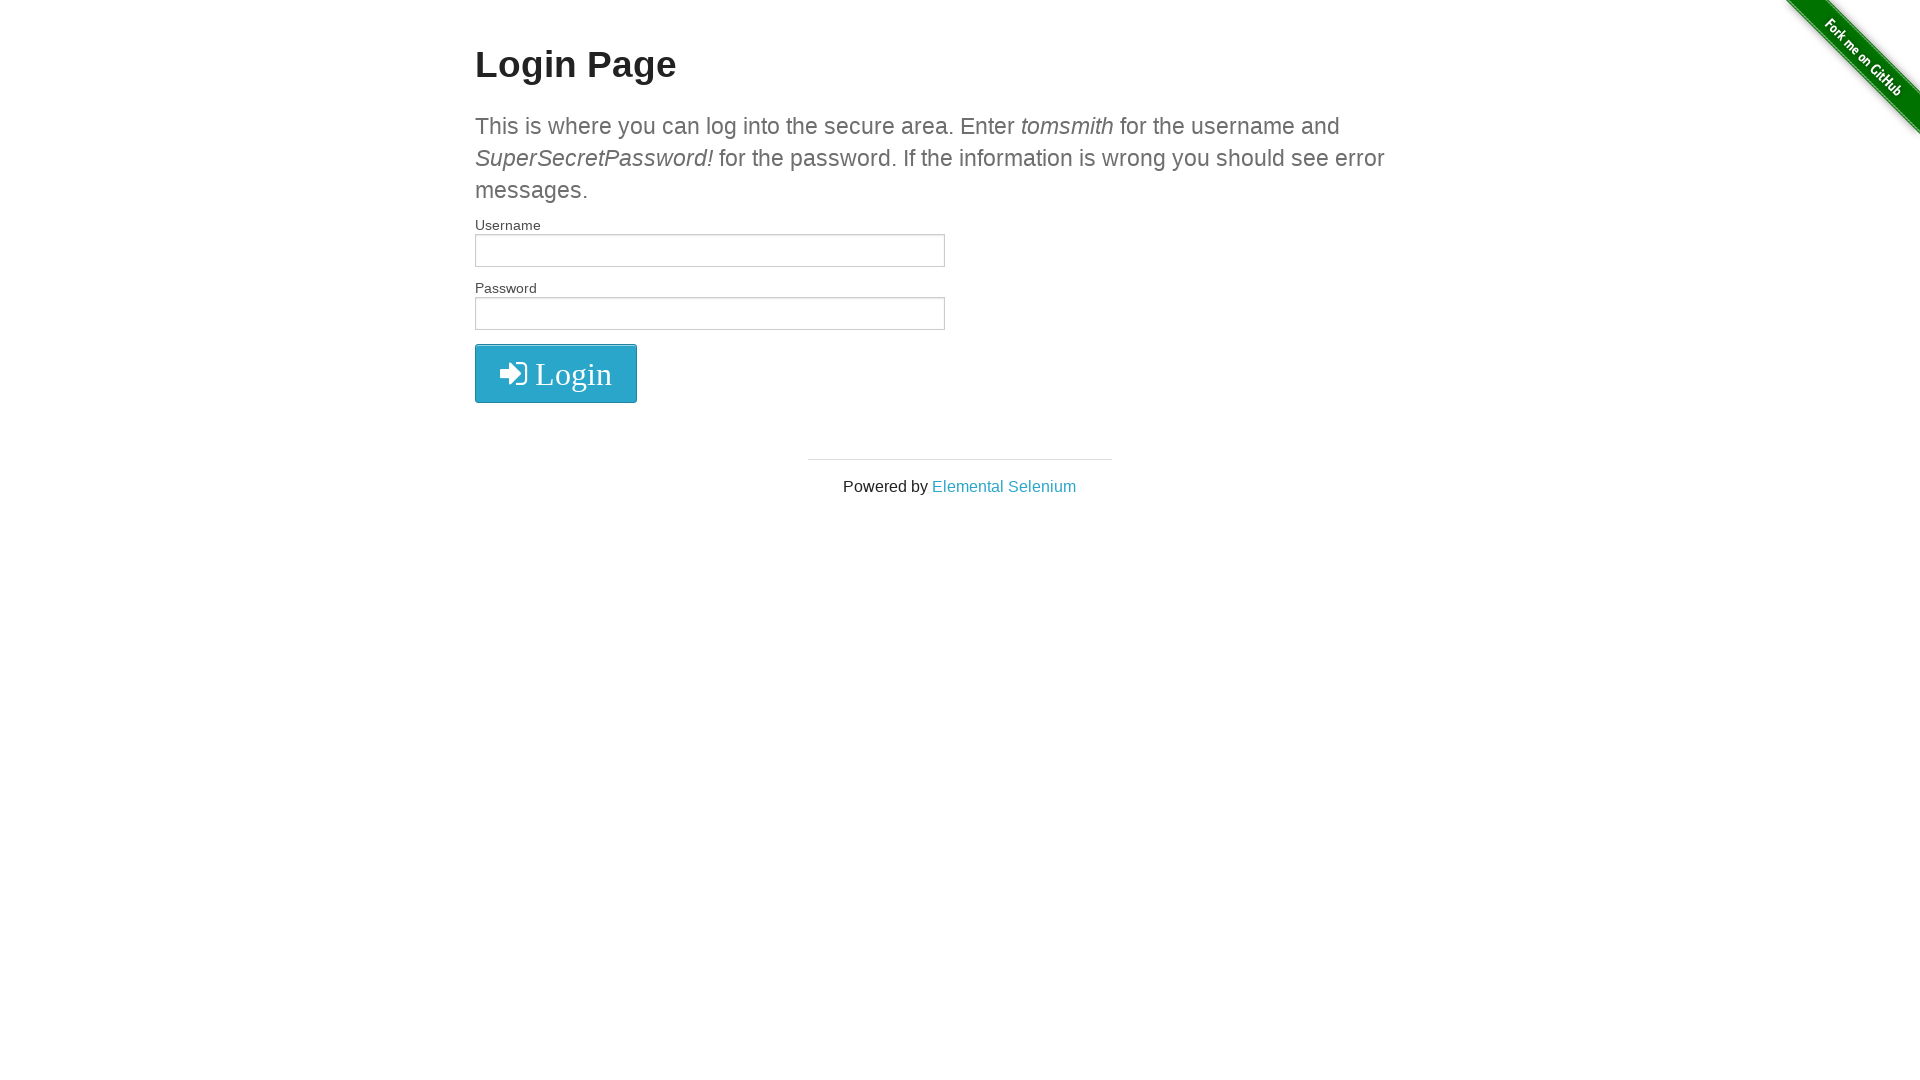

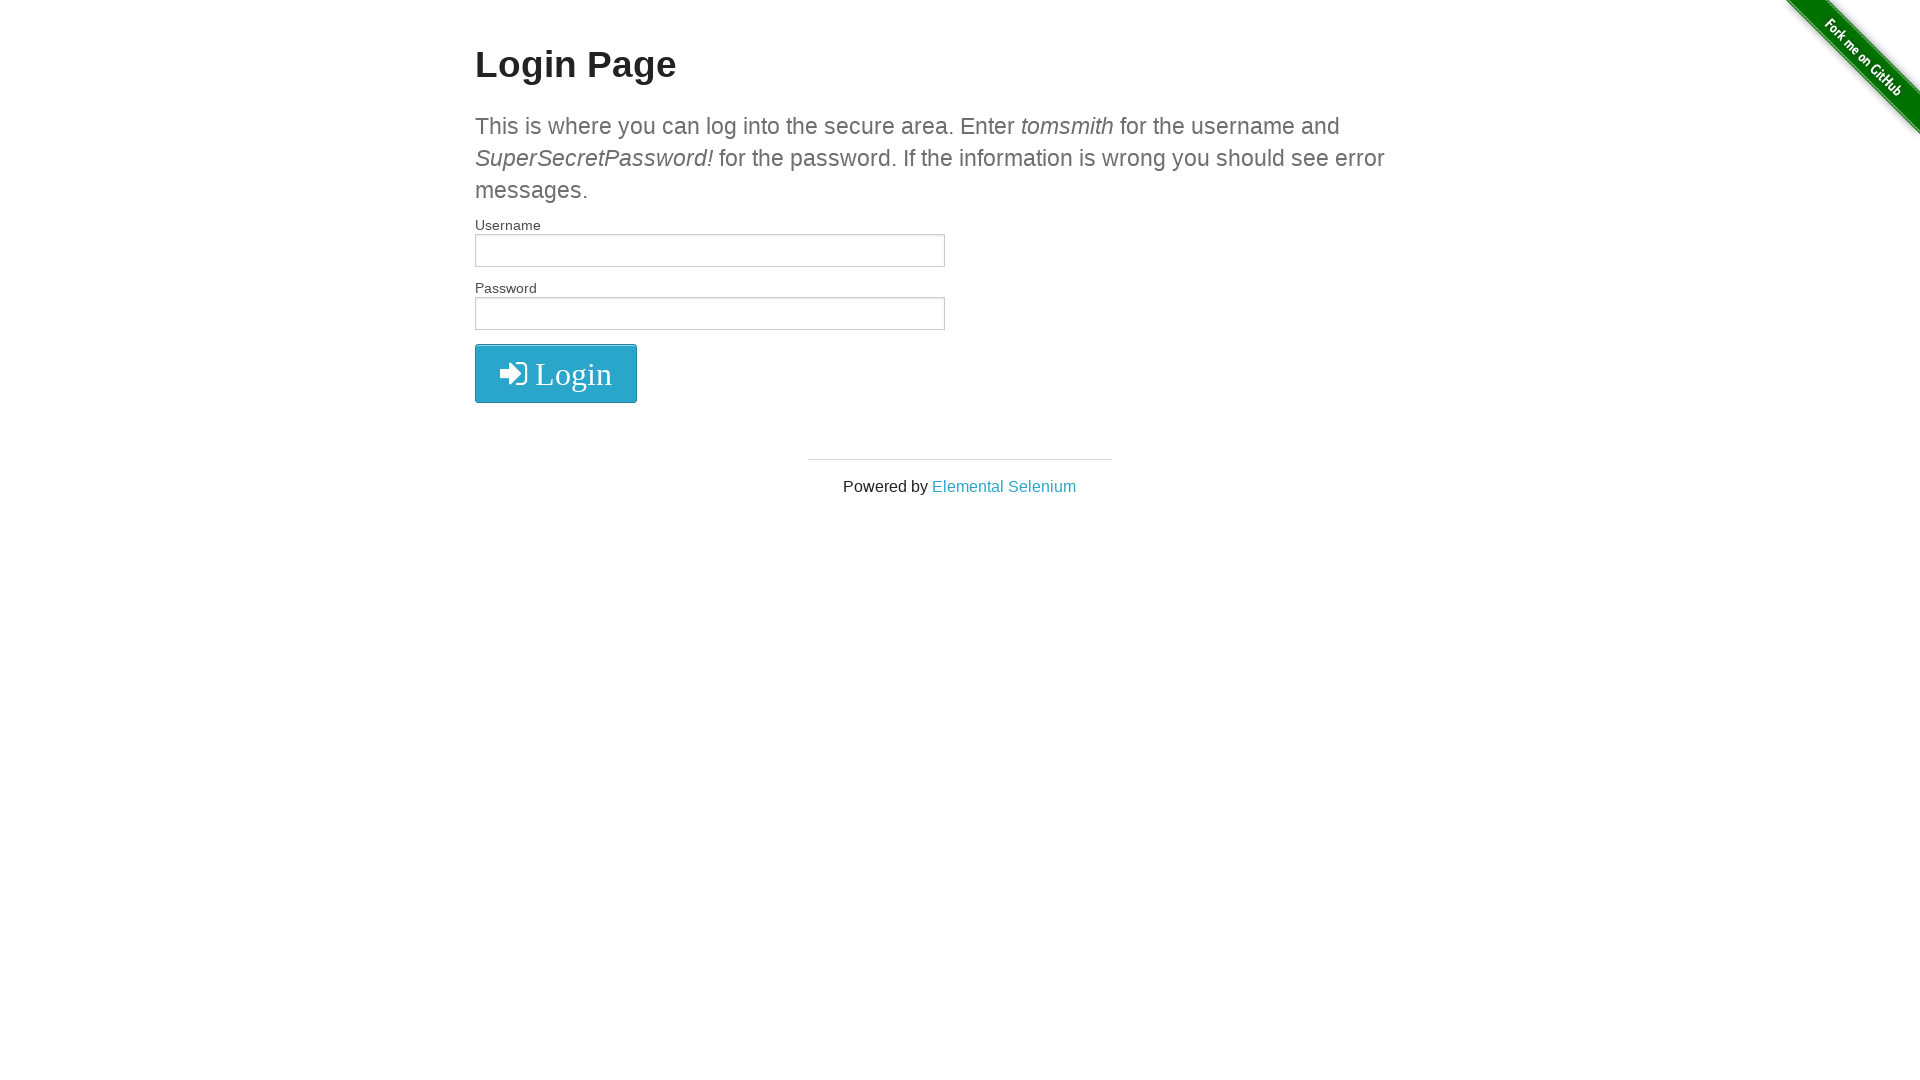